Tests the Dynamic Controls page by clicking the "Dynamic Controls" link from the main page and then clicking the "Enable" button to enable a disabled input field.

Starting URL: https://the-internet.herokuapp.com/

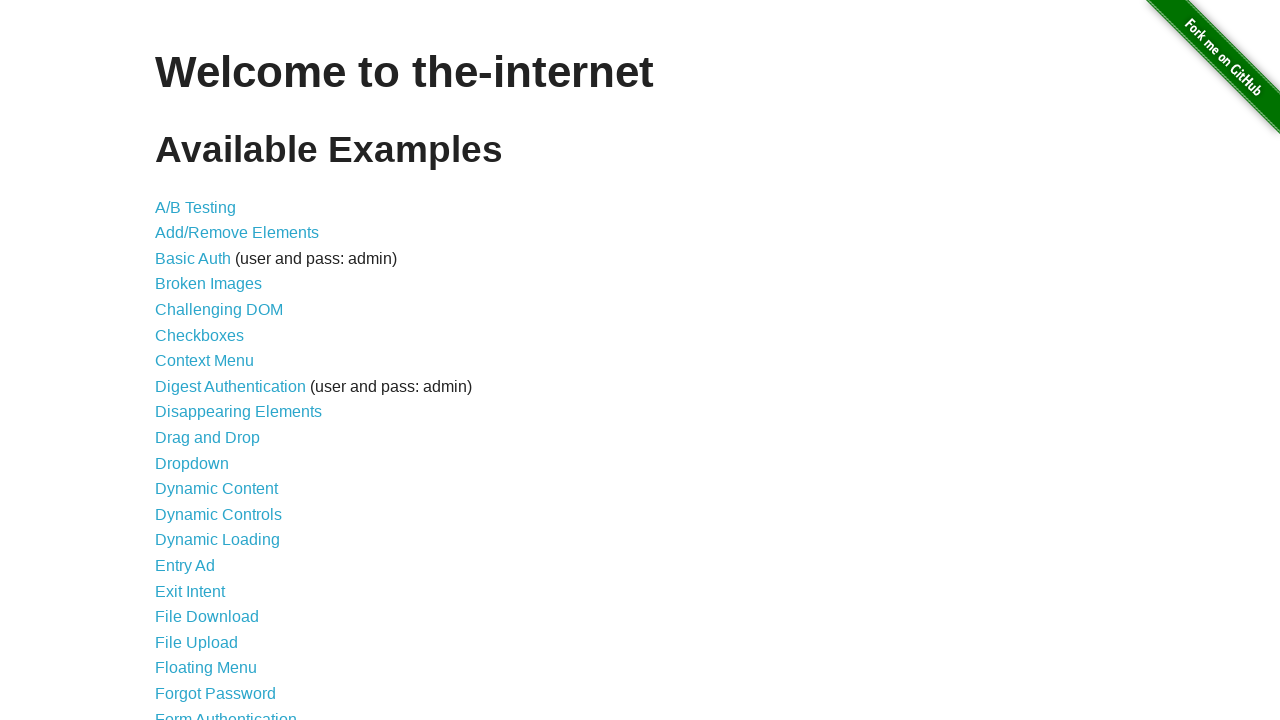

Clicked the 'Dynamic Controls' link from the main page at (218, 514) on text=Dynamic Controls
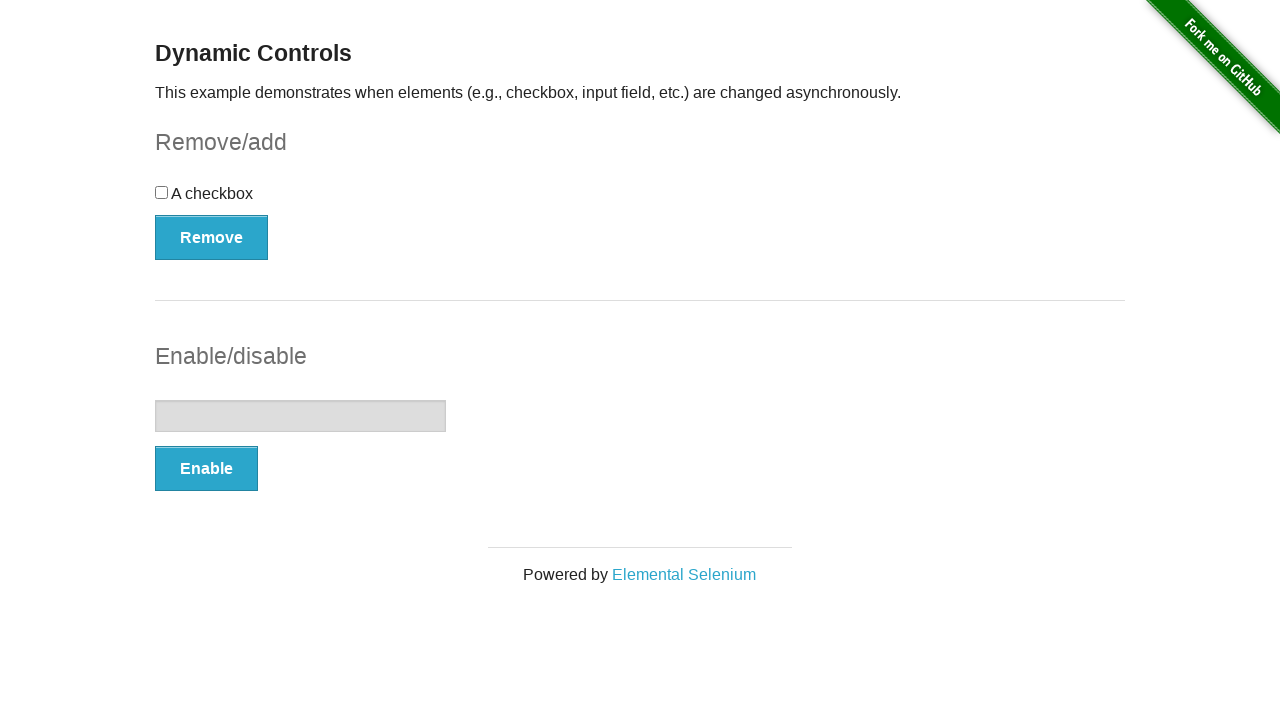

Waited for the 'Enable' button to load on the Dynamic Controls page
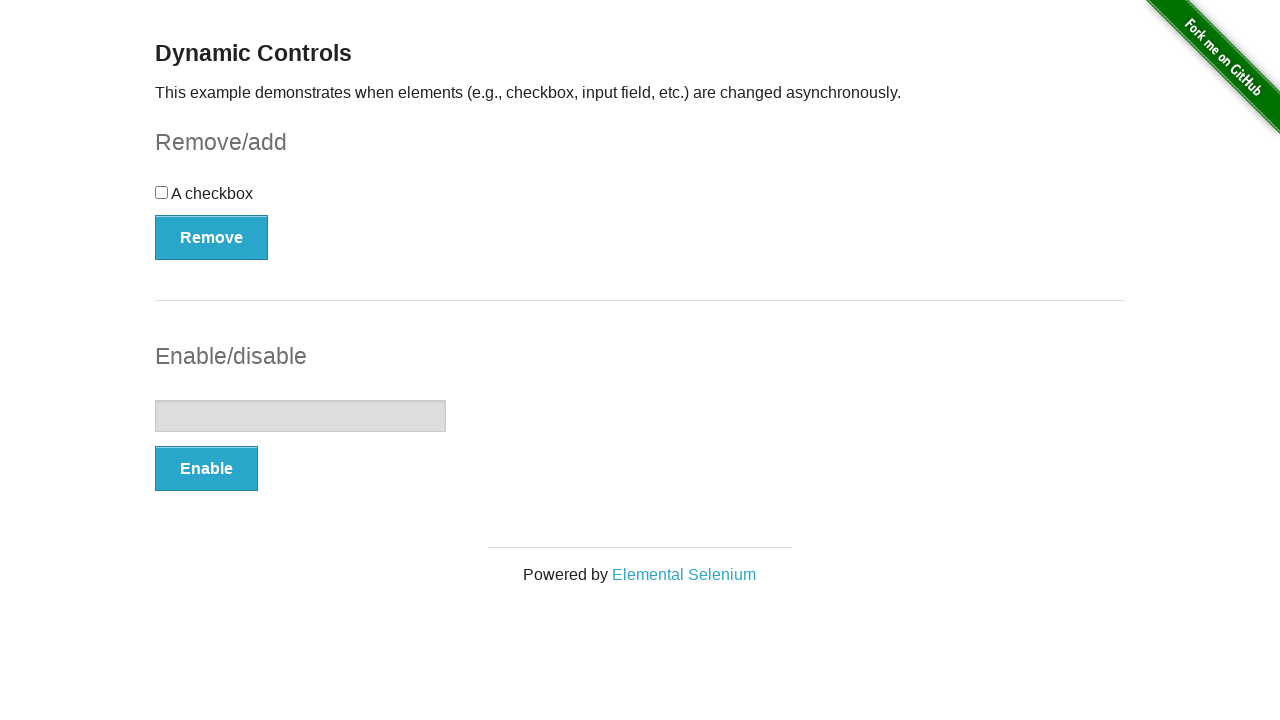

Clicked the 'Enable' button to enable the disabled input field at (206, 469) on xpath=//button[text()='Enable']
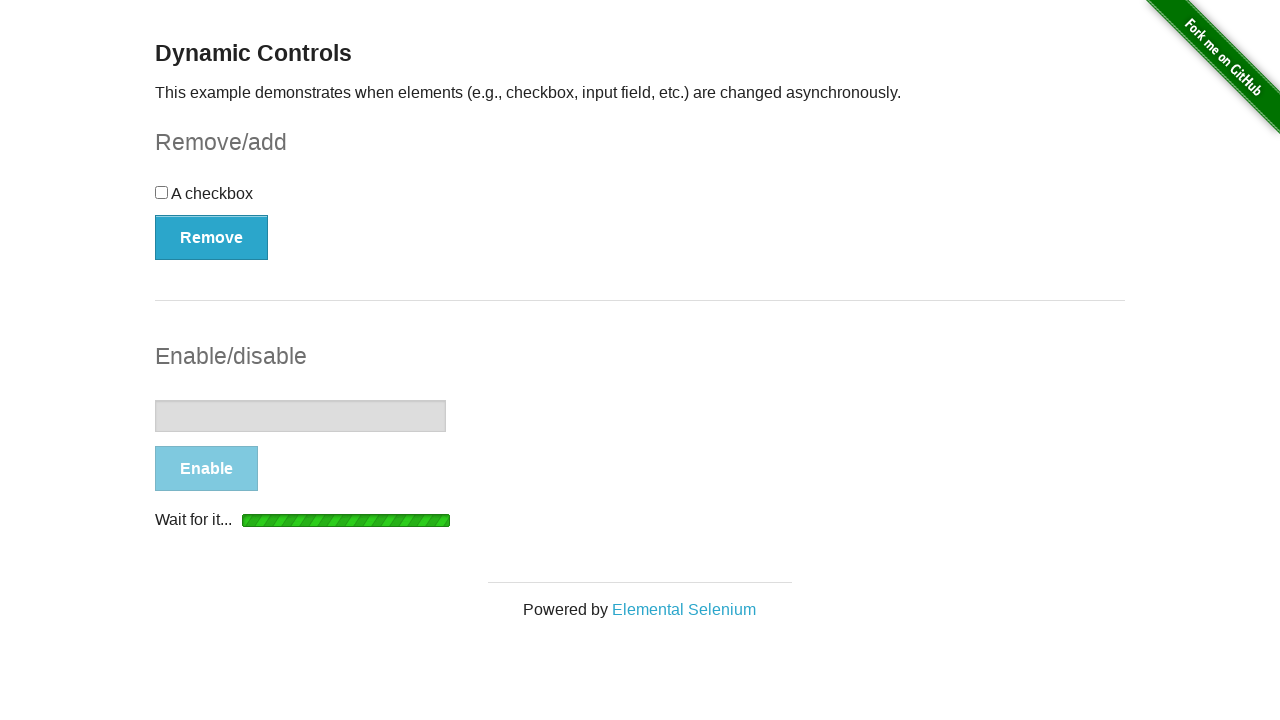

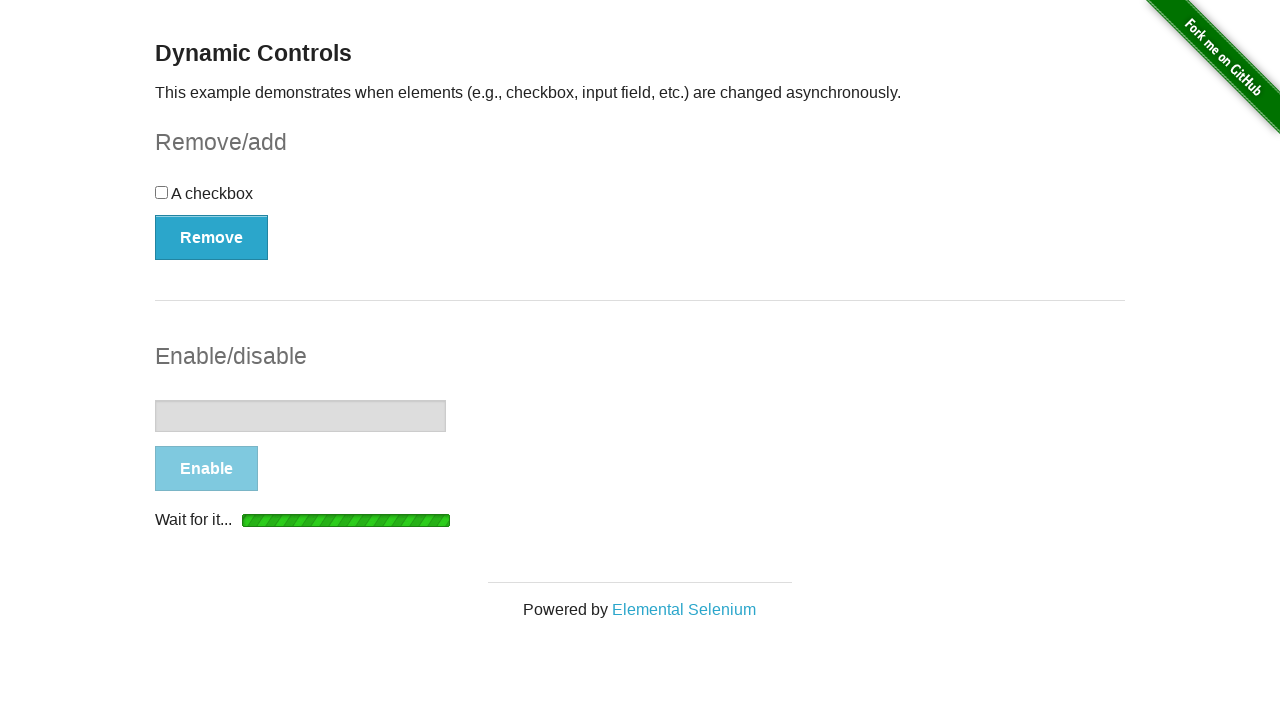